Tests that entering text instead of a number in the input field displays the correct error message "Please enter a number"

Starting URL: https://kristinek.github.io/site/tasks/enter_a_number

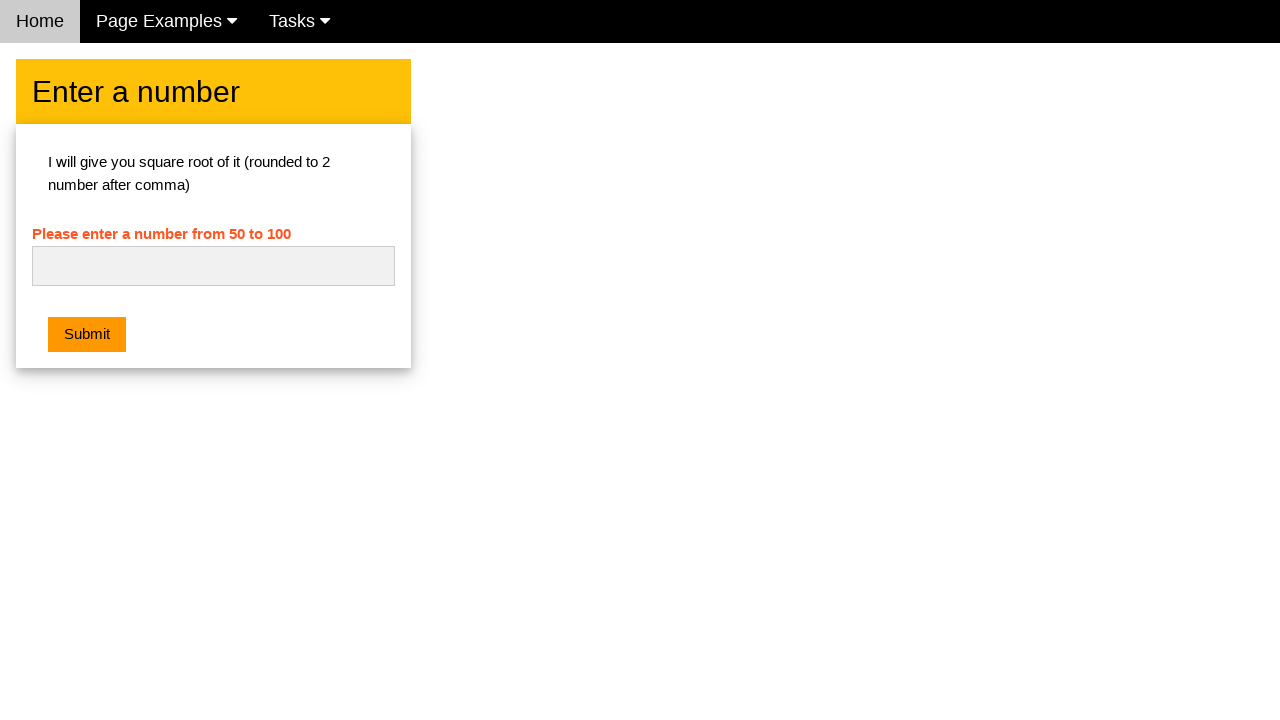

Navigated to enter a number task page
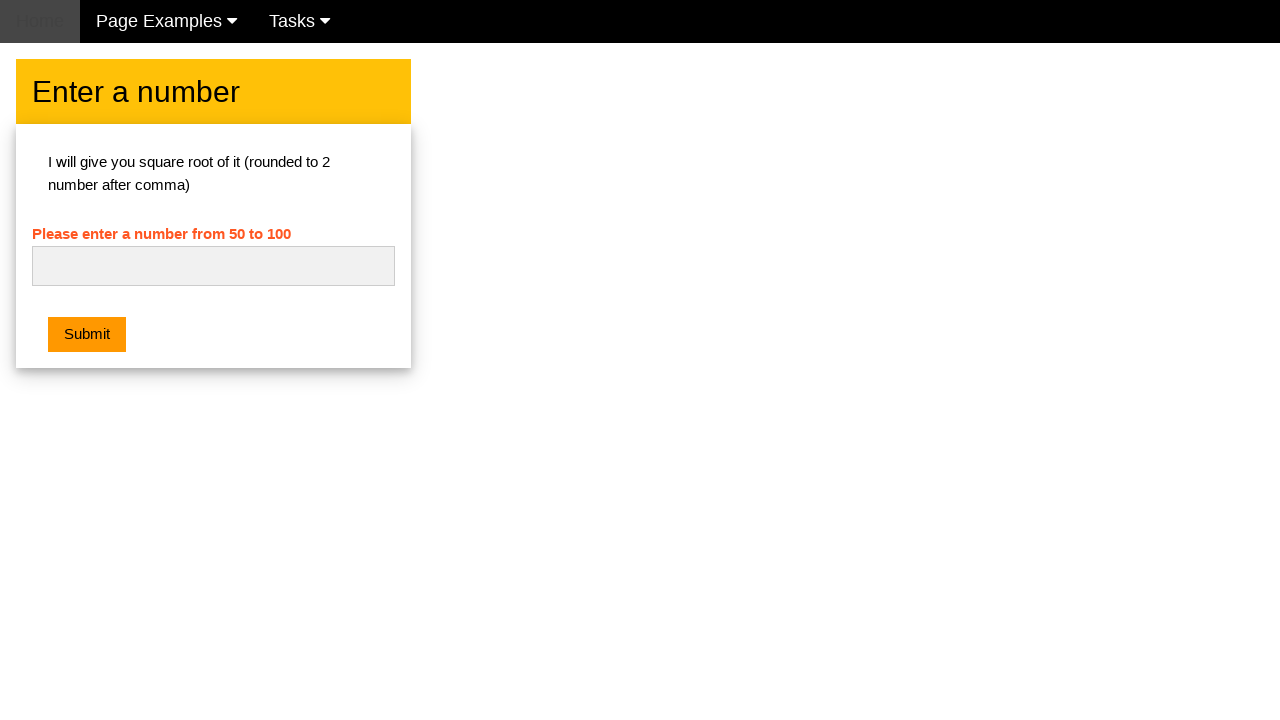

Filled input field with text 'G-Unit' instead of a number on #numb
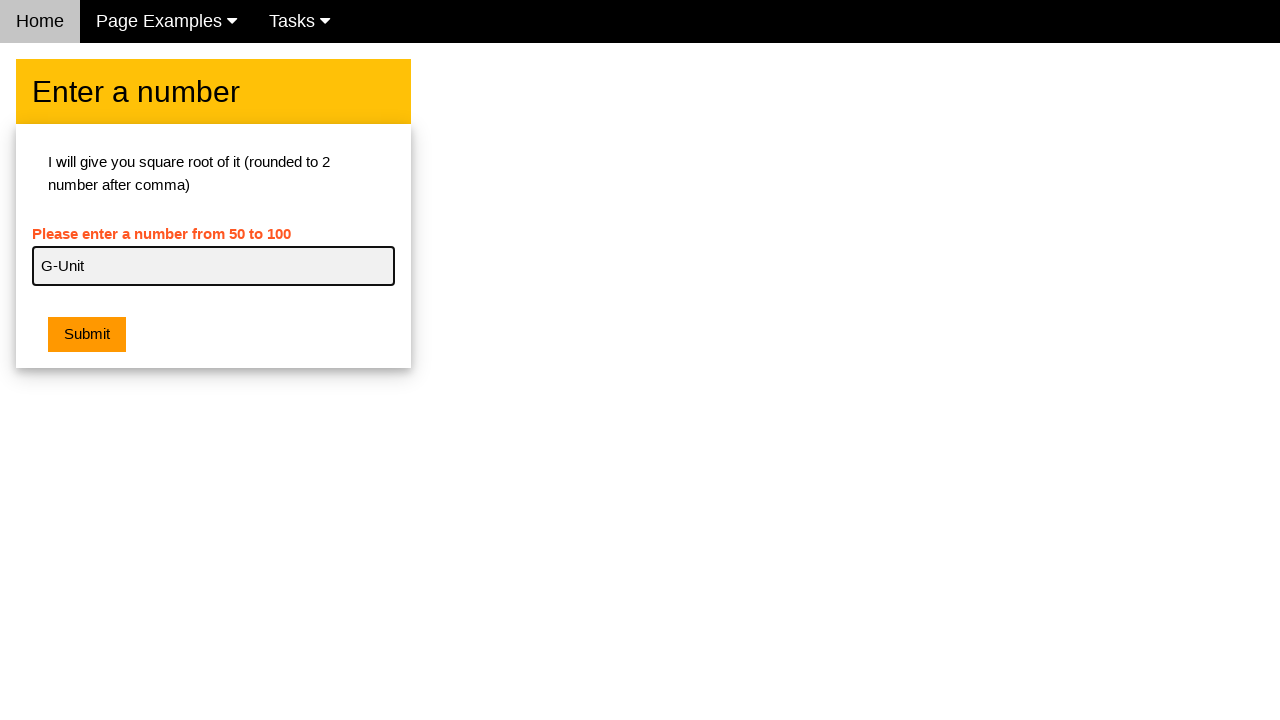

Clicked submit button at (87, 335) on button
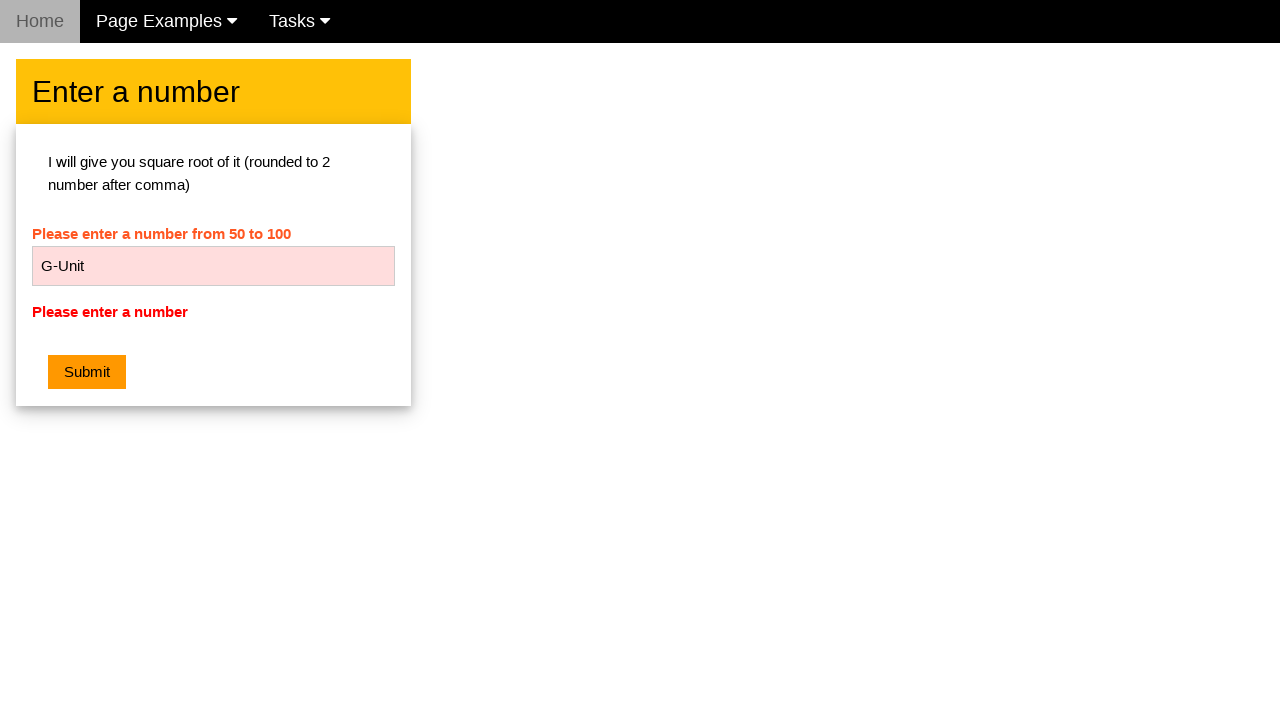

Retrieved error message text
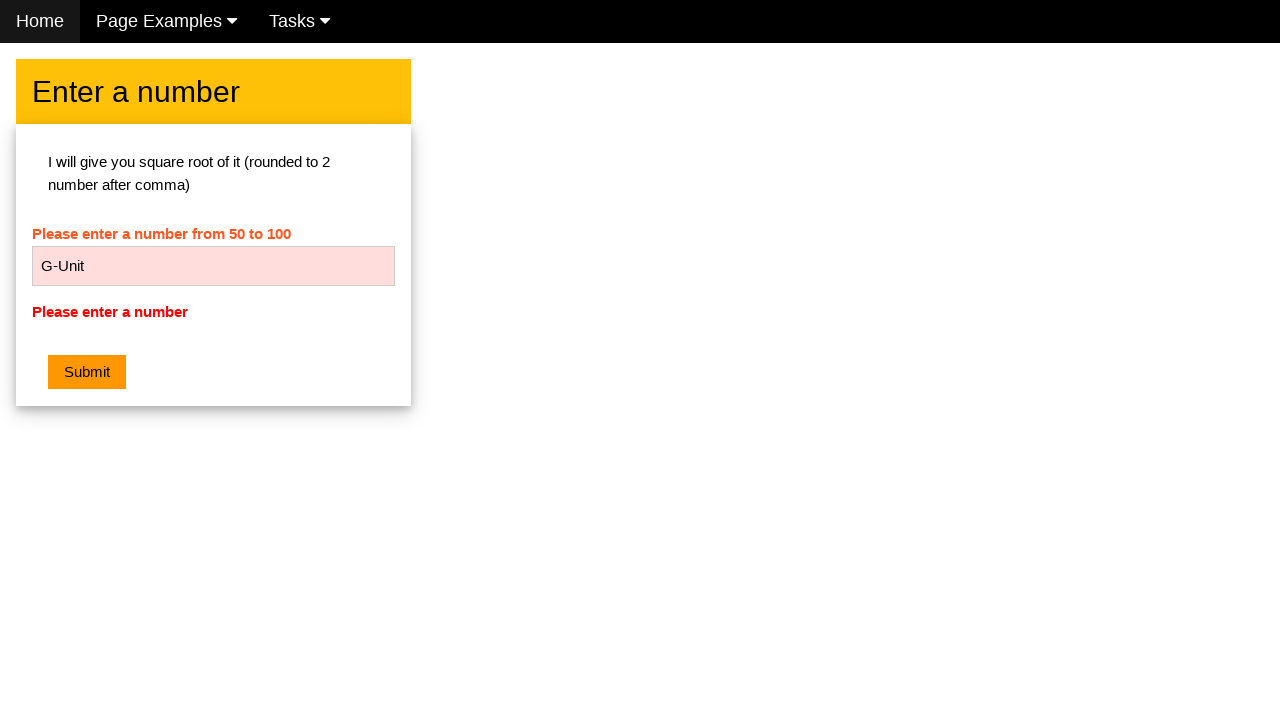

Verified error message displays 'Please enter a number'
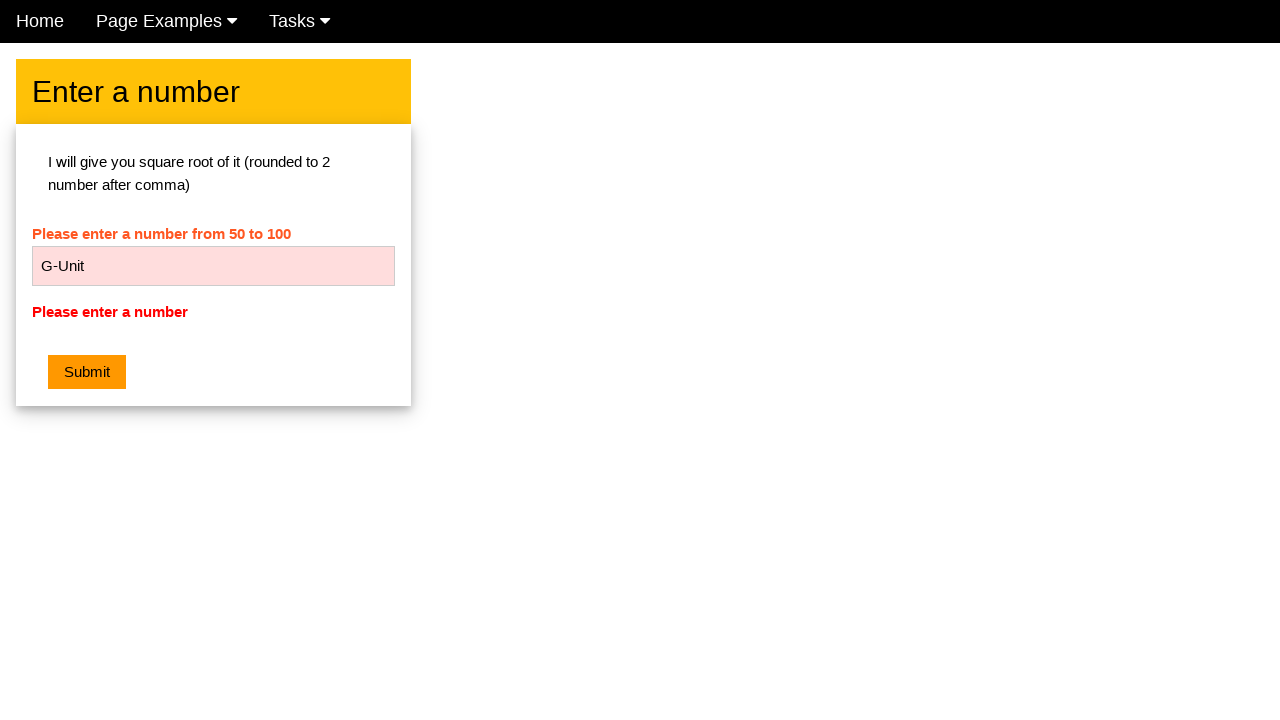

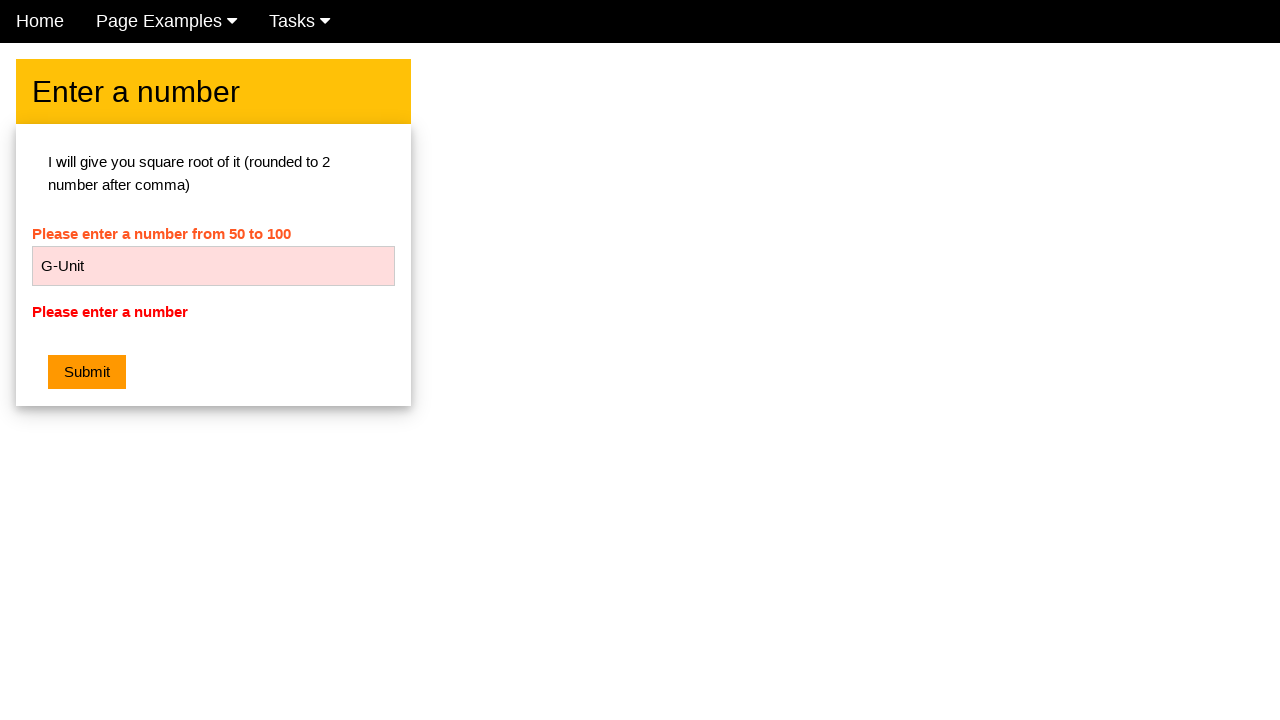